Tests redirect functionality by clicking "here" link and then verifying the 200 status code page displays correctly

Starting URL: https://the-internet.herokuapp.com/redirector

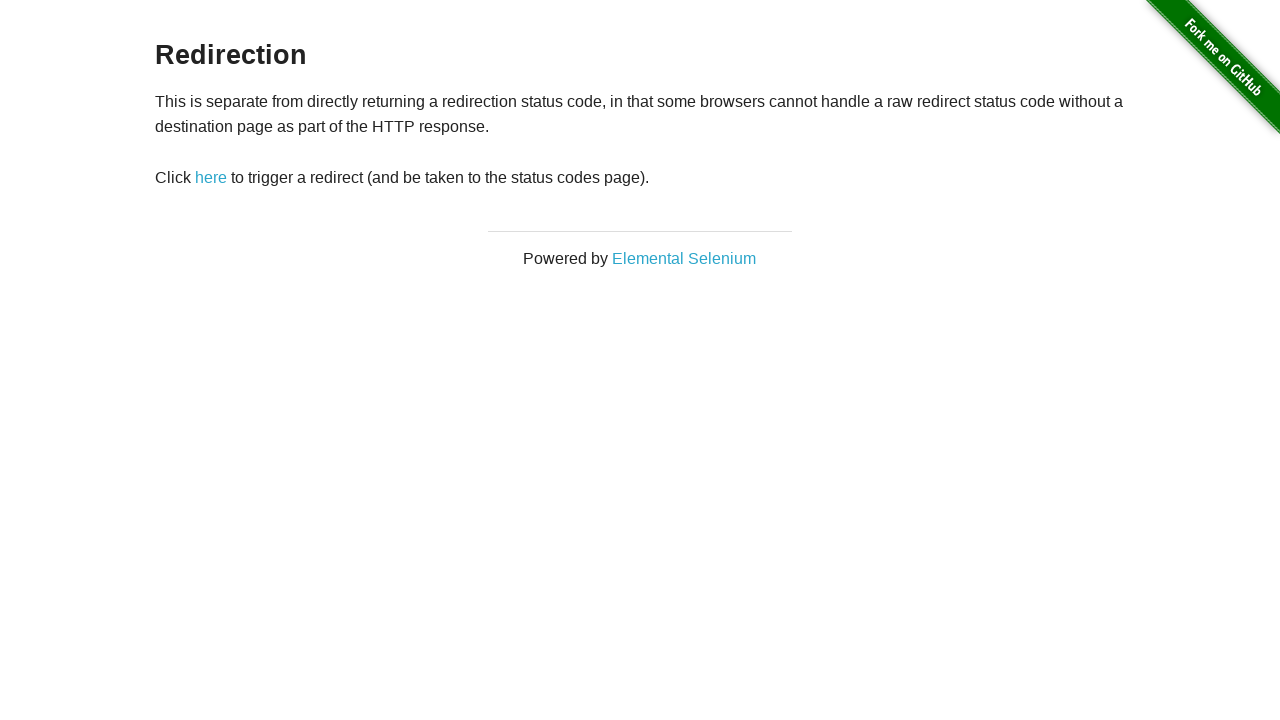

Navigated to redirector page
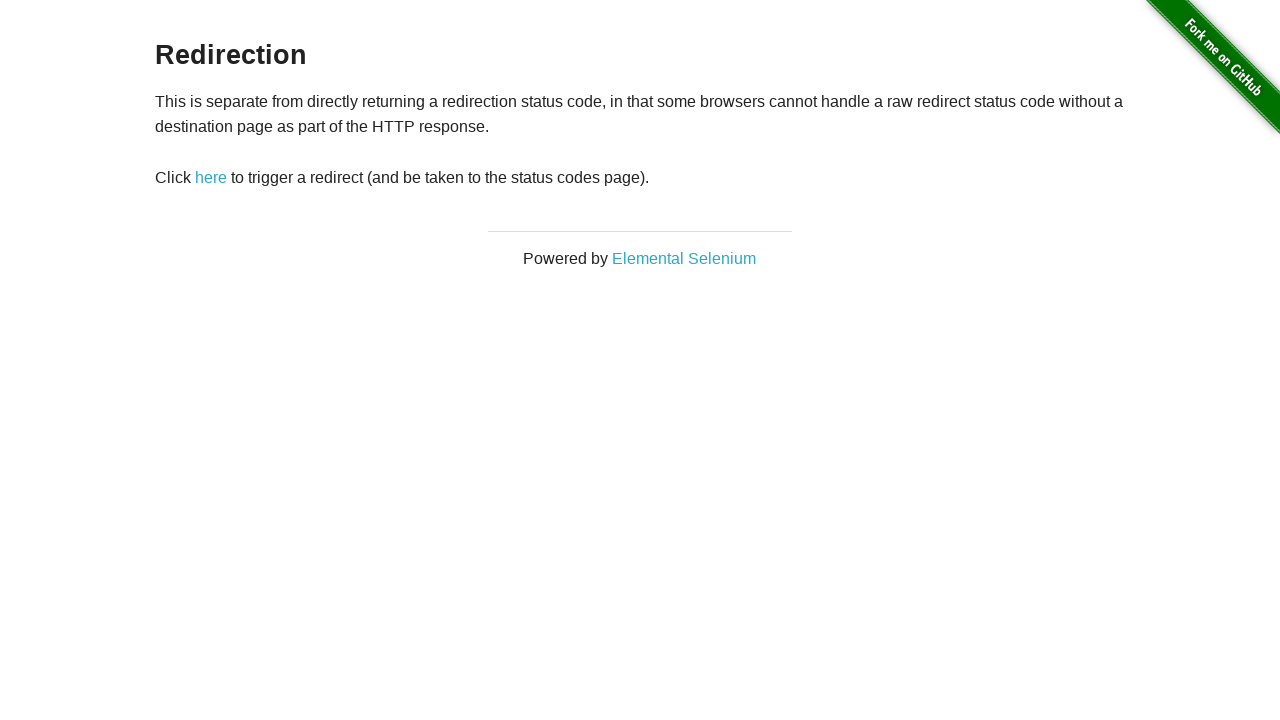

Clicked 'here' link to trigger redirect at (211, 178) on text=here
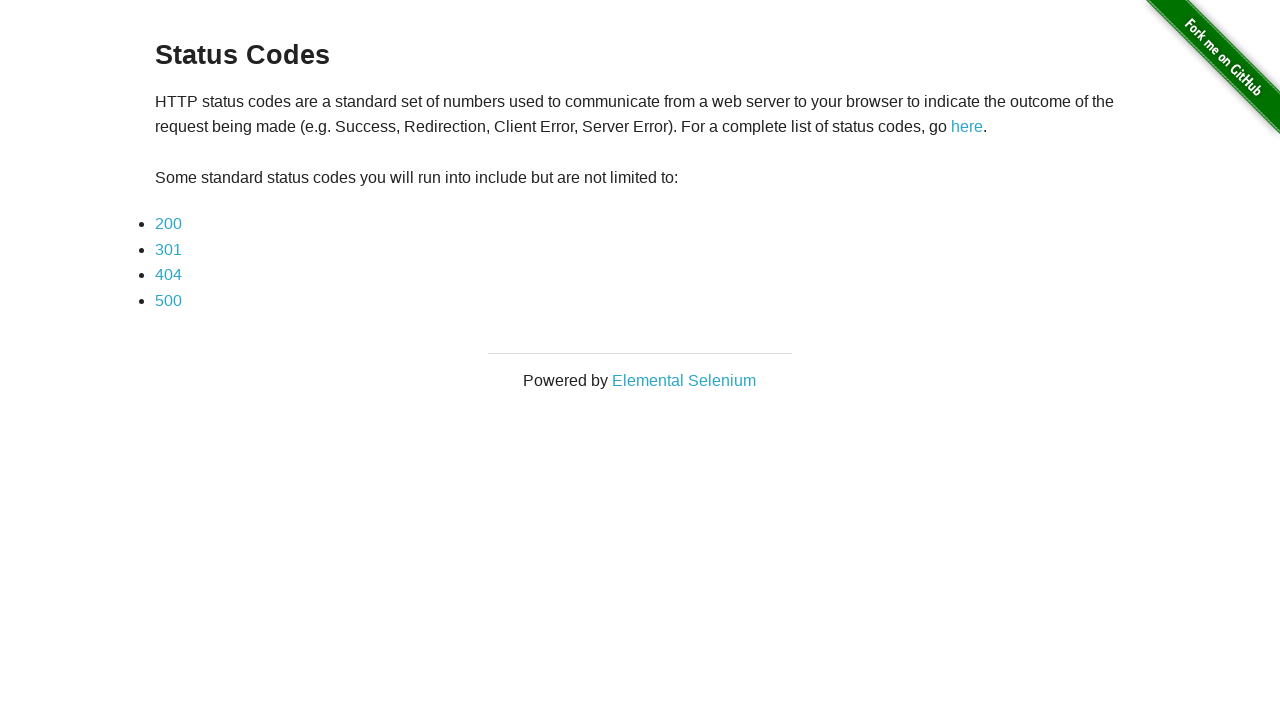

Clicked 200 status code link at (168, 224) on text=200
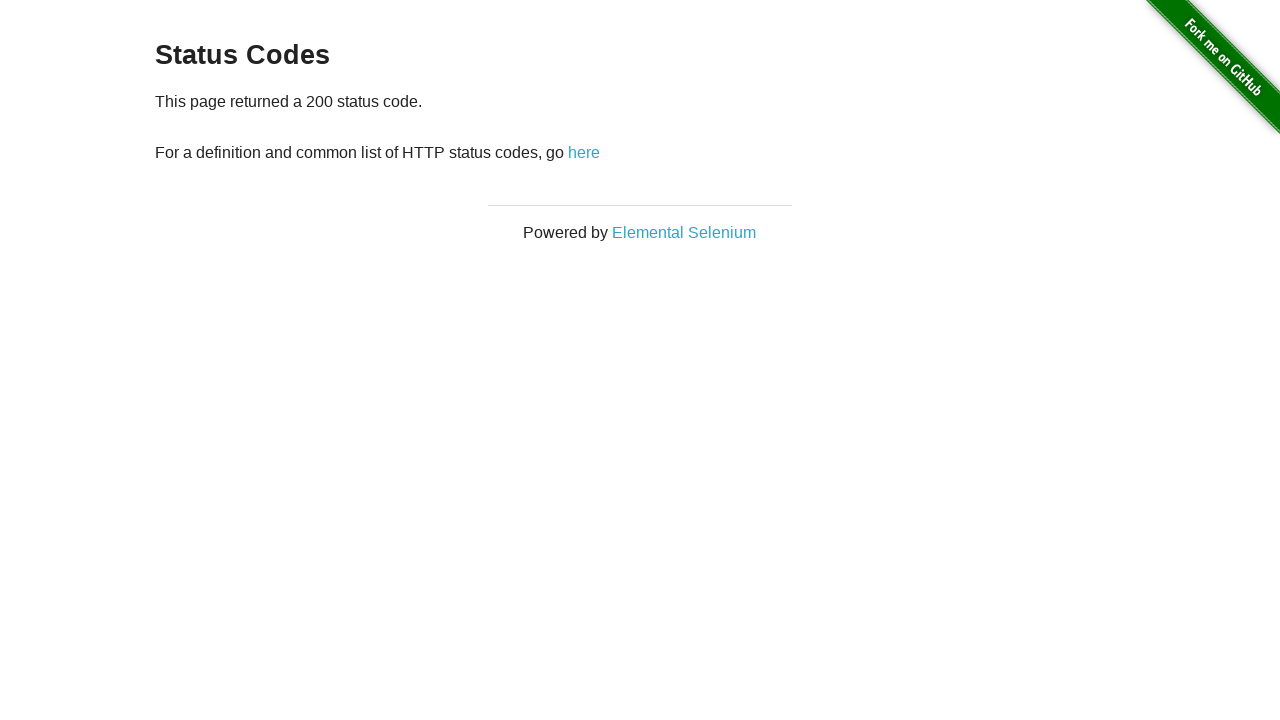

Verified 200 status code page loaded with paragraph element
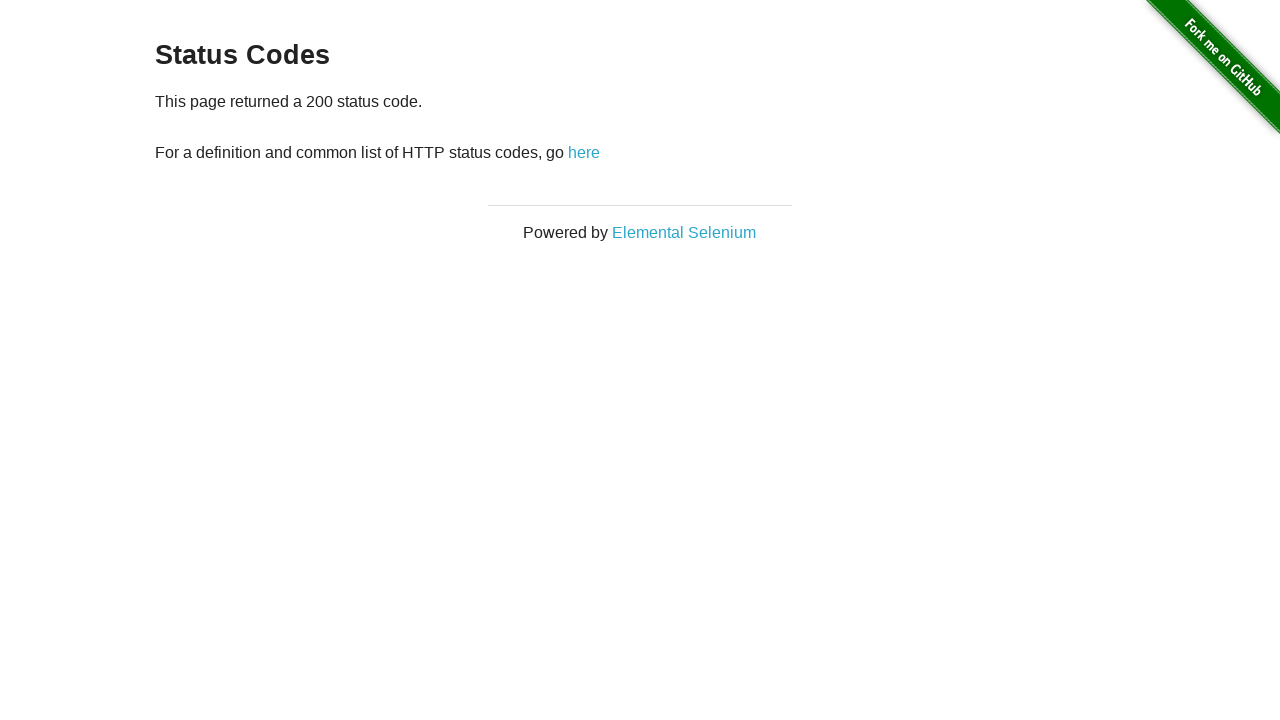

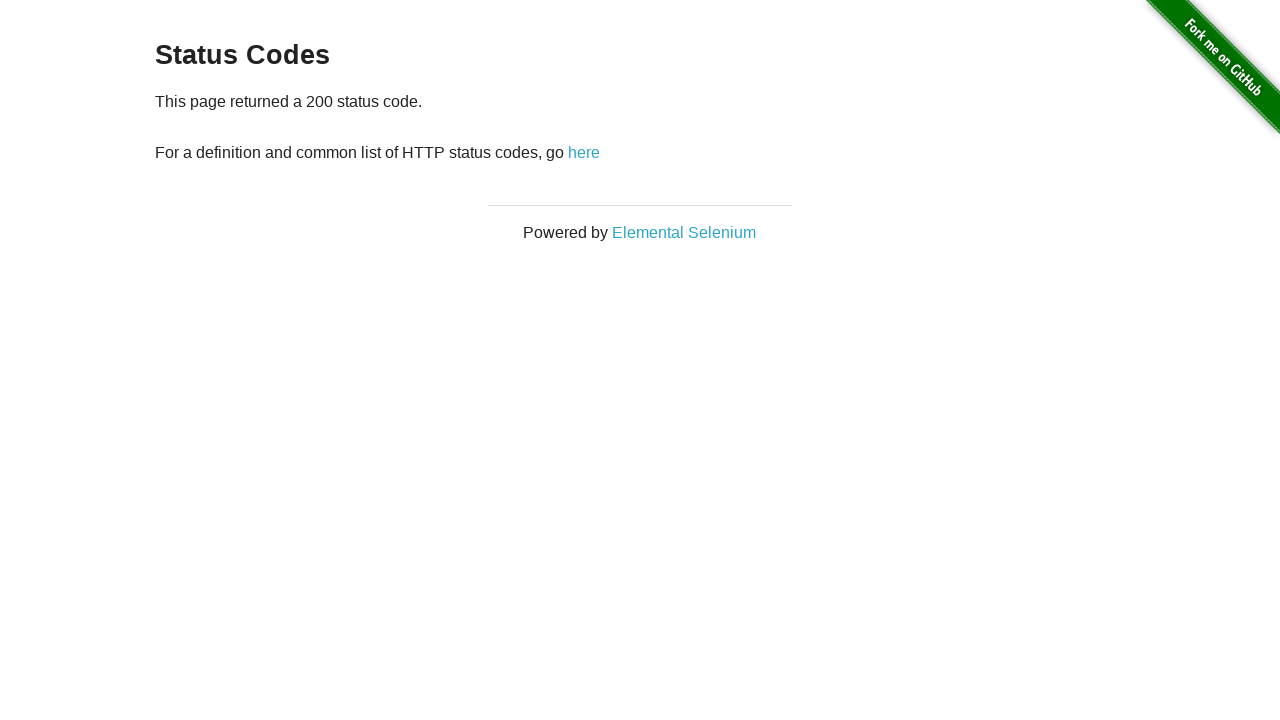